Tests adding a specific product (Cashews) to cart by iterating through all products on a grocery shopping practice site and clicking the ADD TO CART button for the matching item.

Starting URL: https://rahulshettyacademy.com/seleniumPractise/#/

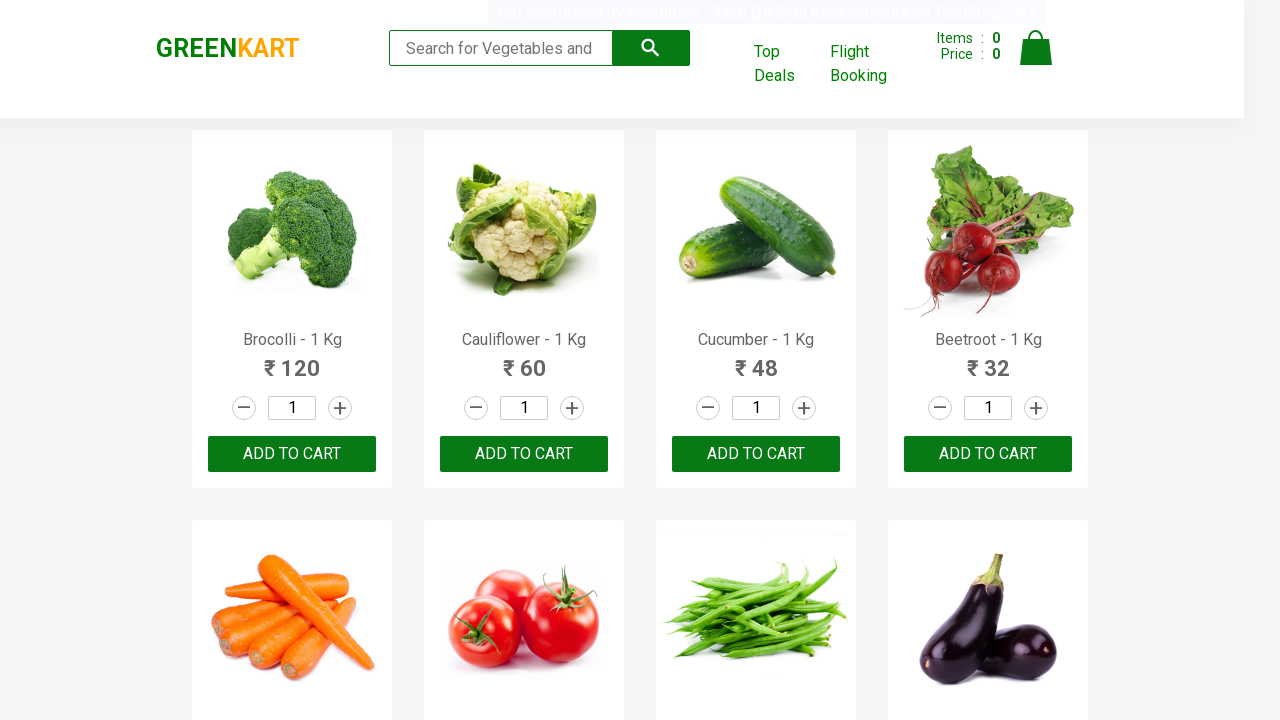

Waited for products to load on grocery shopping page
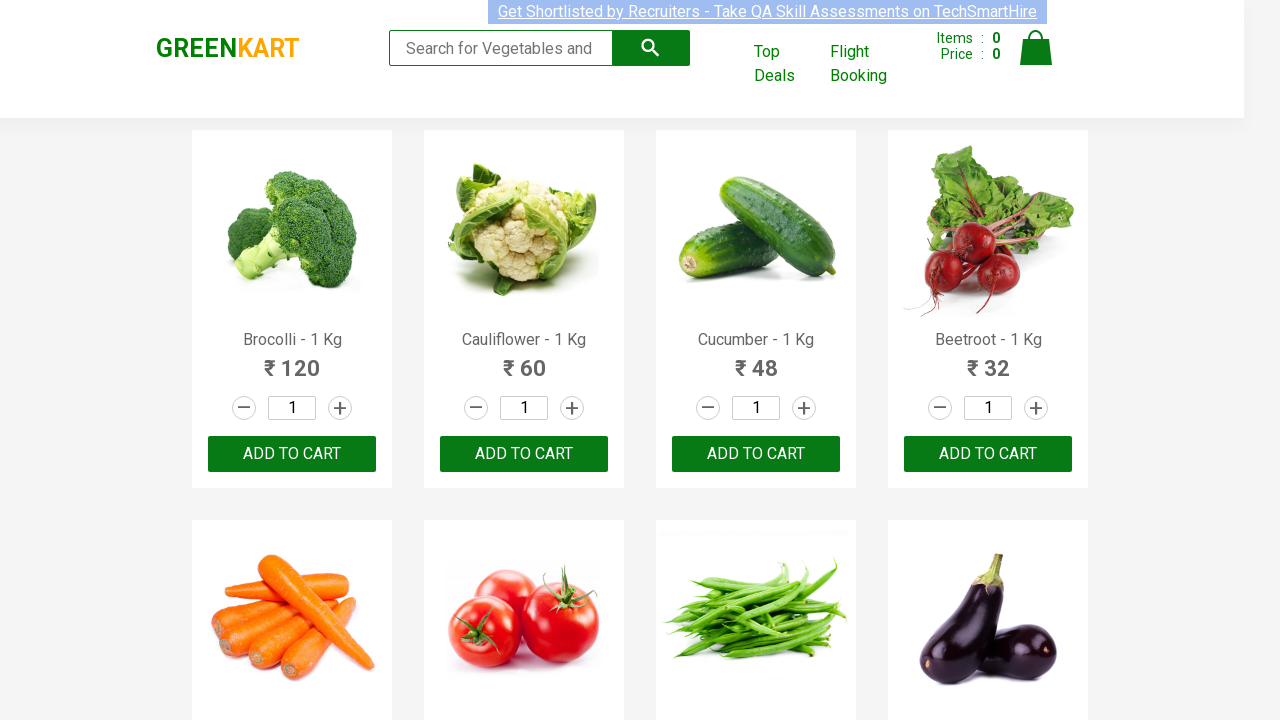

Retrieved all product elements from the page
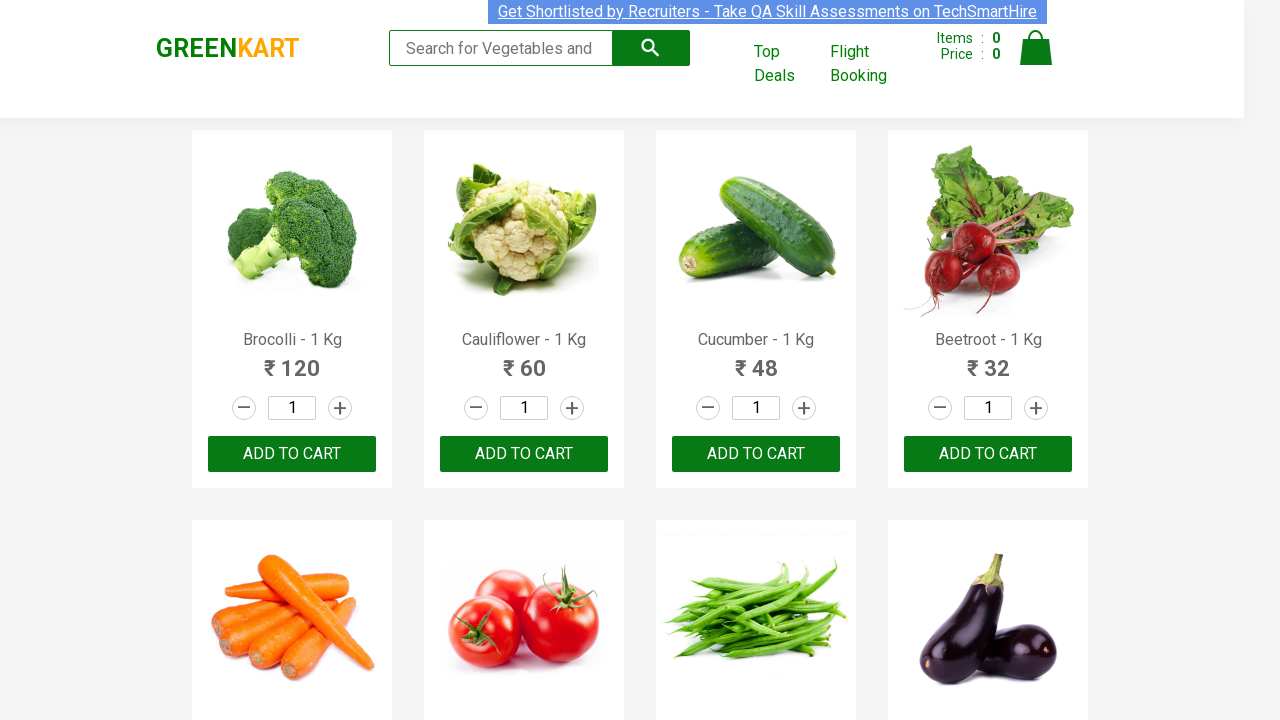

Retrieved product name: Brocolli - 1 Kg
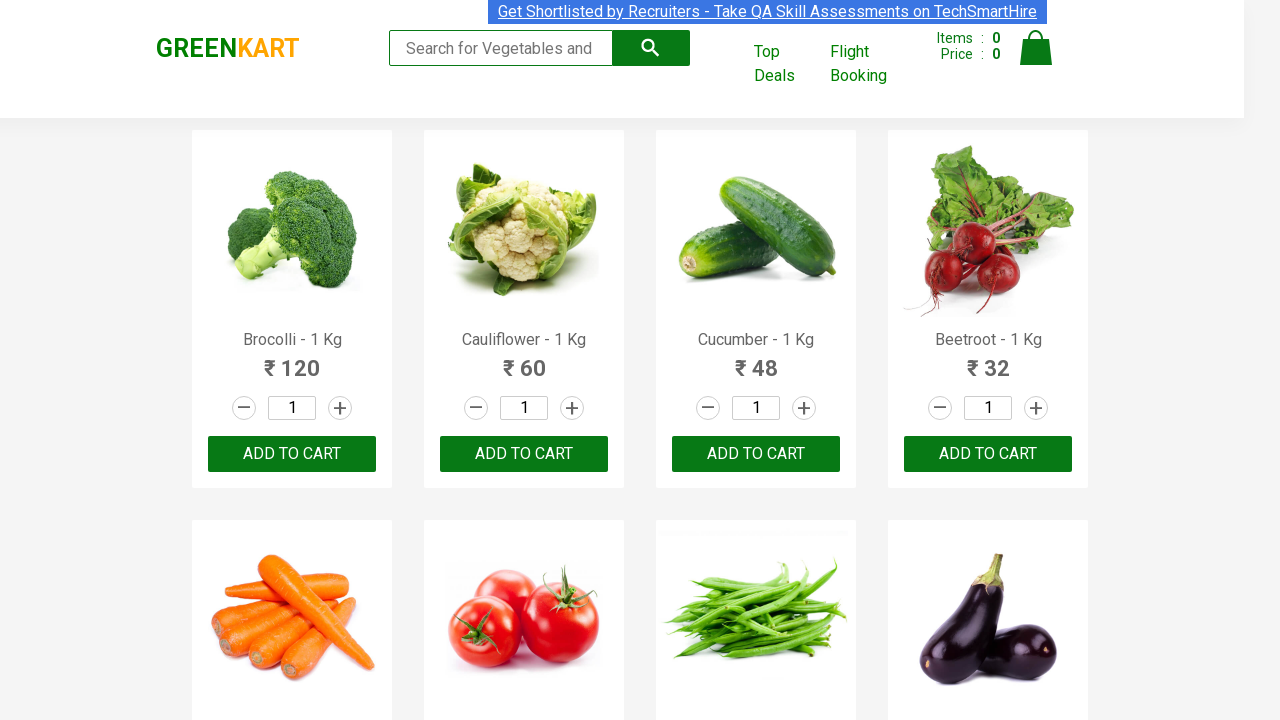

Retrieved product name: Cauliflower - 1 Kg
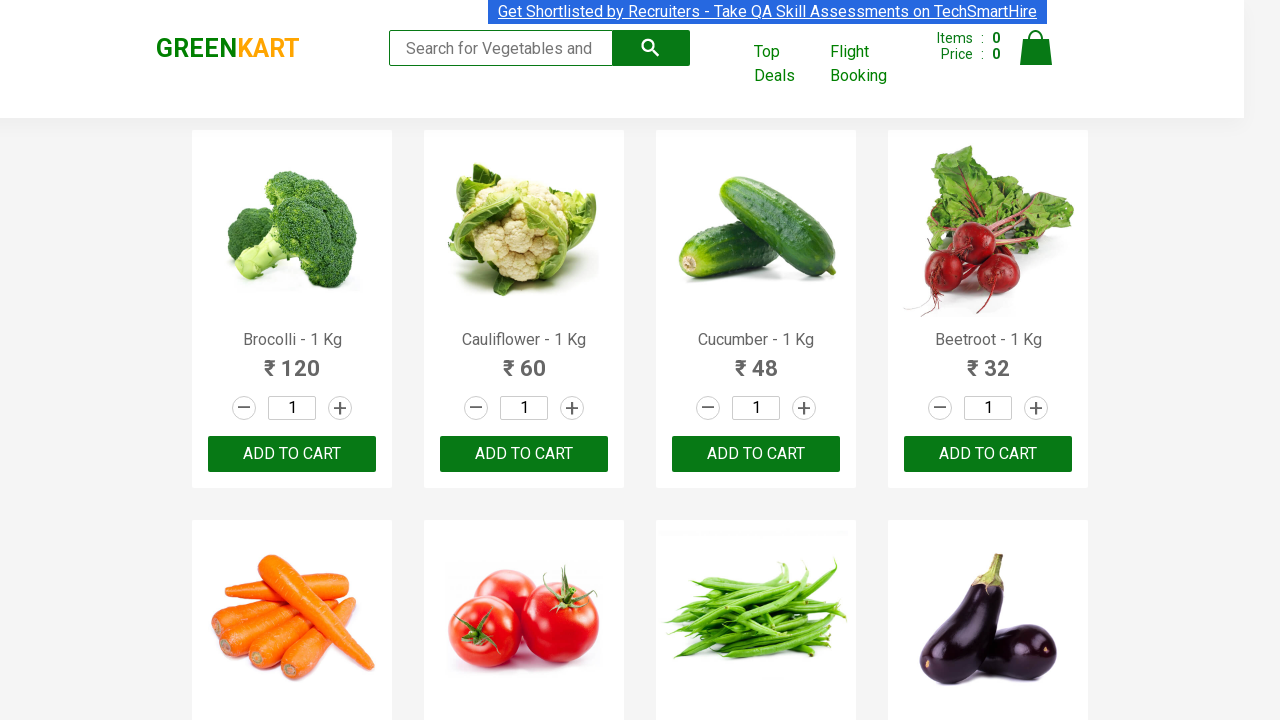

Retrieved product name: Cucumber - 1 Kg
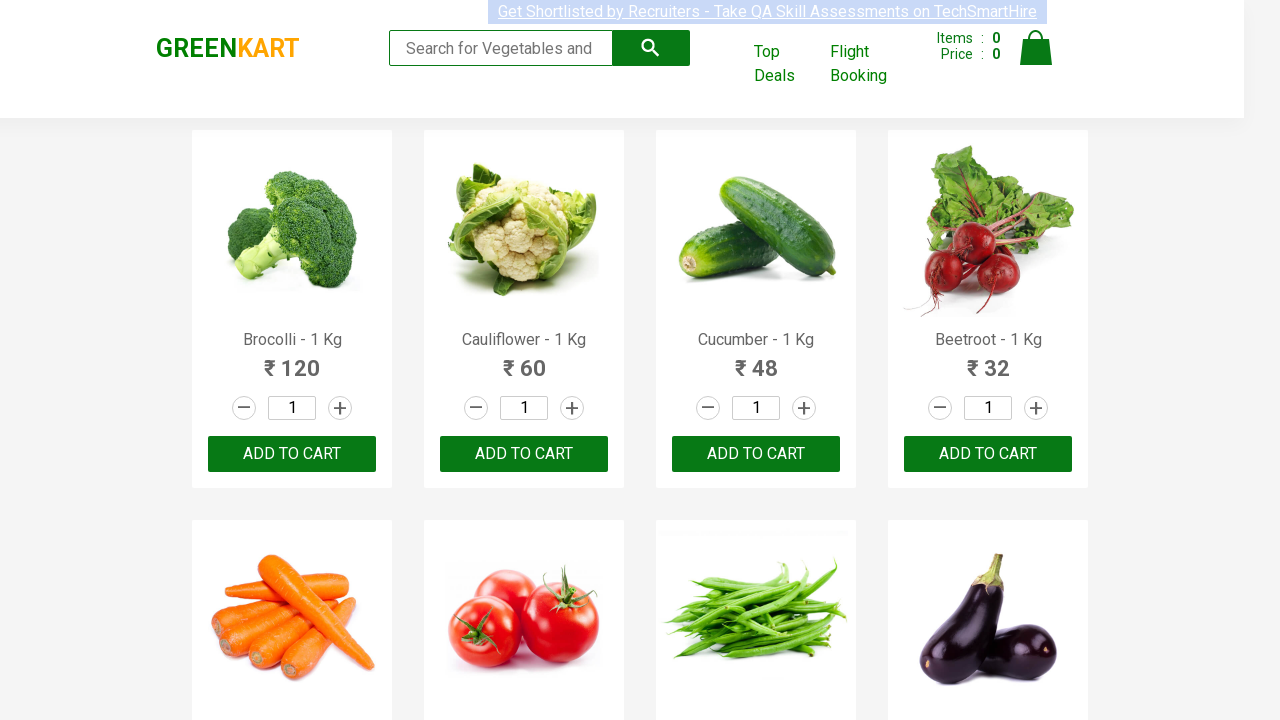

Retrieved product name: Beetroot - 1 Kg
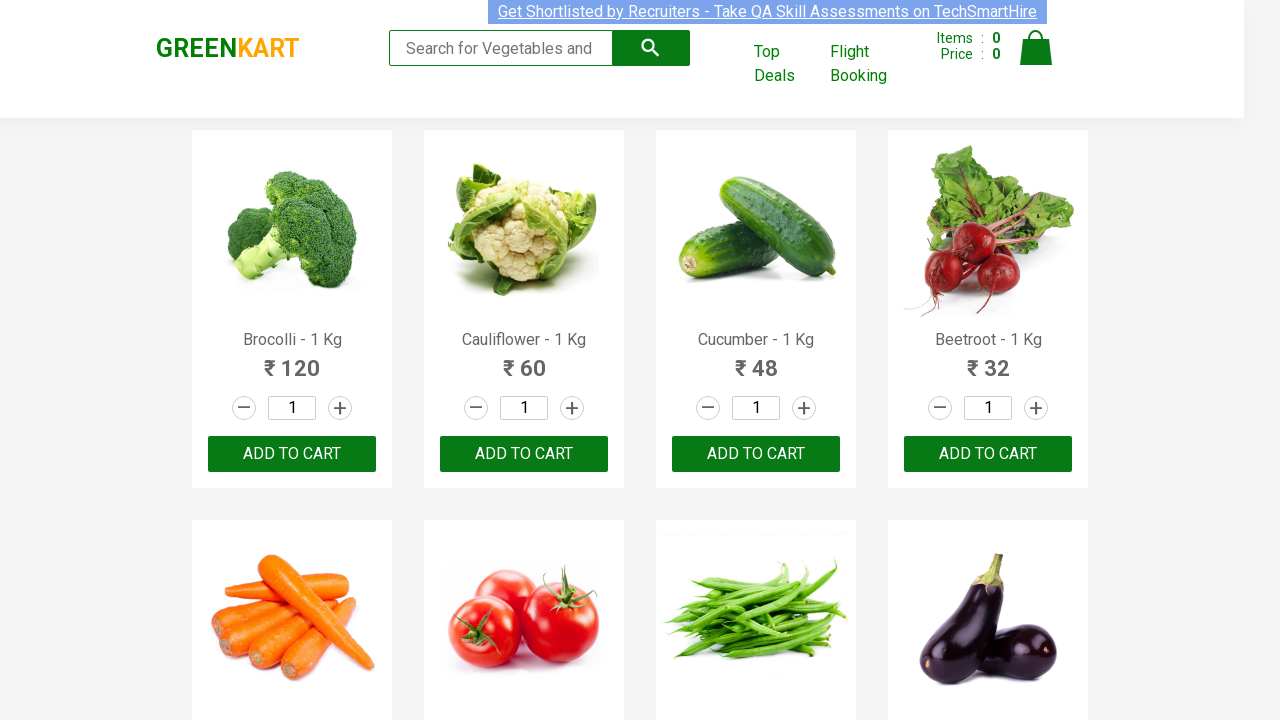

Retrieved product name: Carrot - 1 Kg
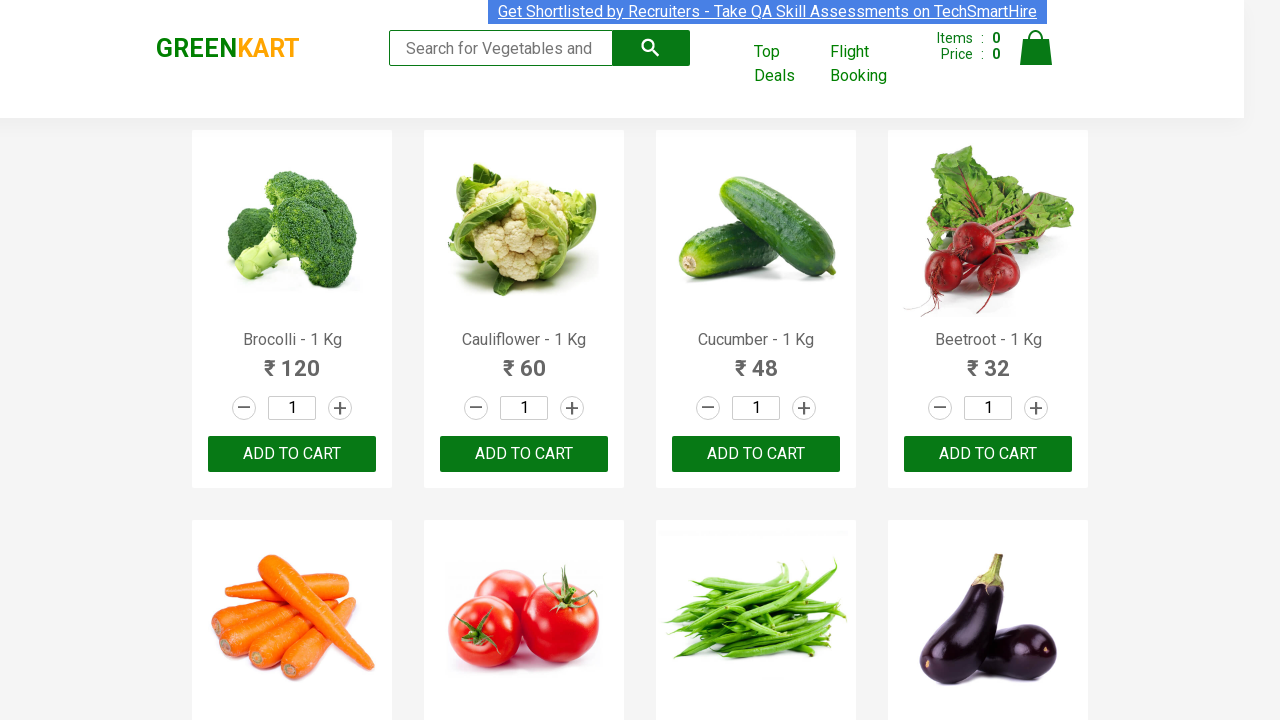

Retrieved product name: Tomato - 1 Kg
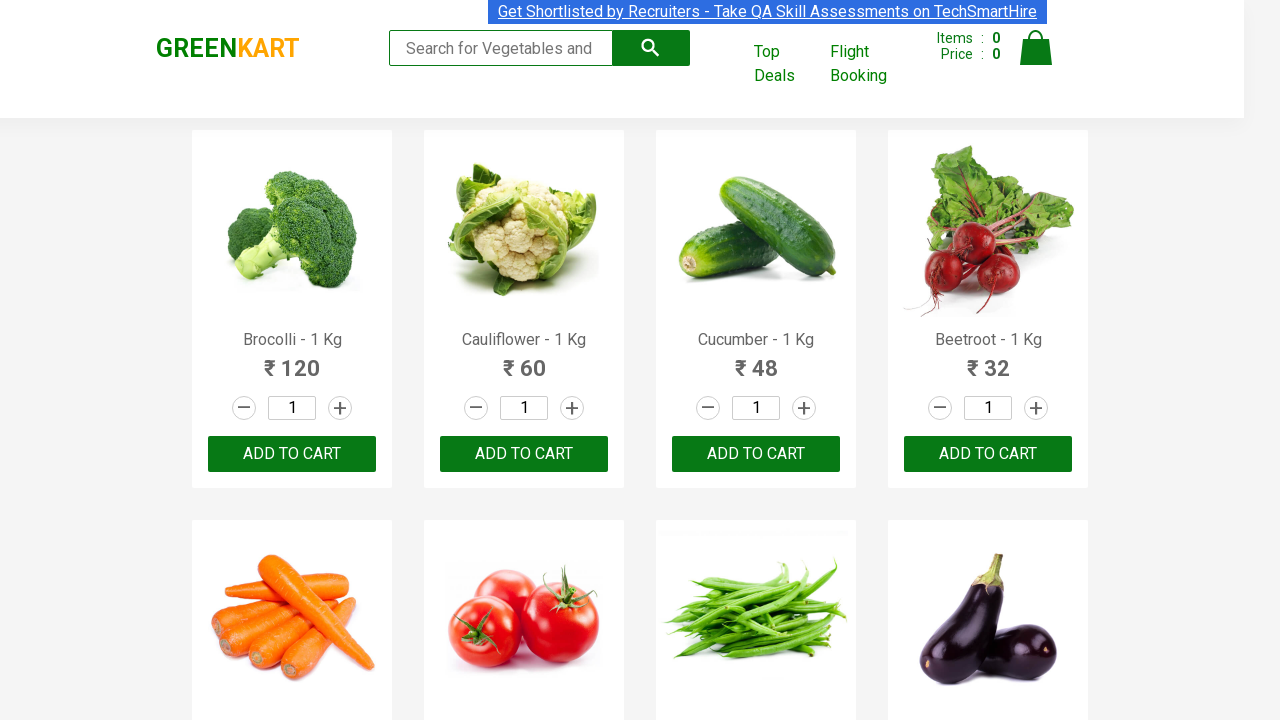

Retrieved product name: Beans - 1 Kg
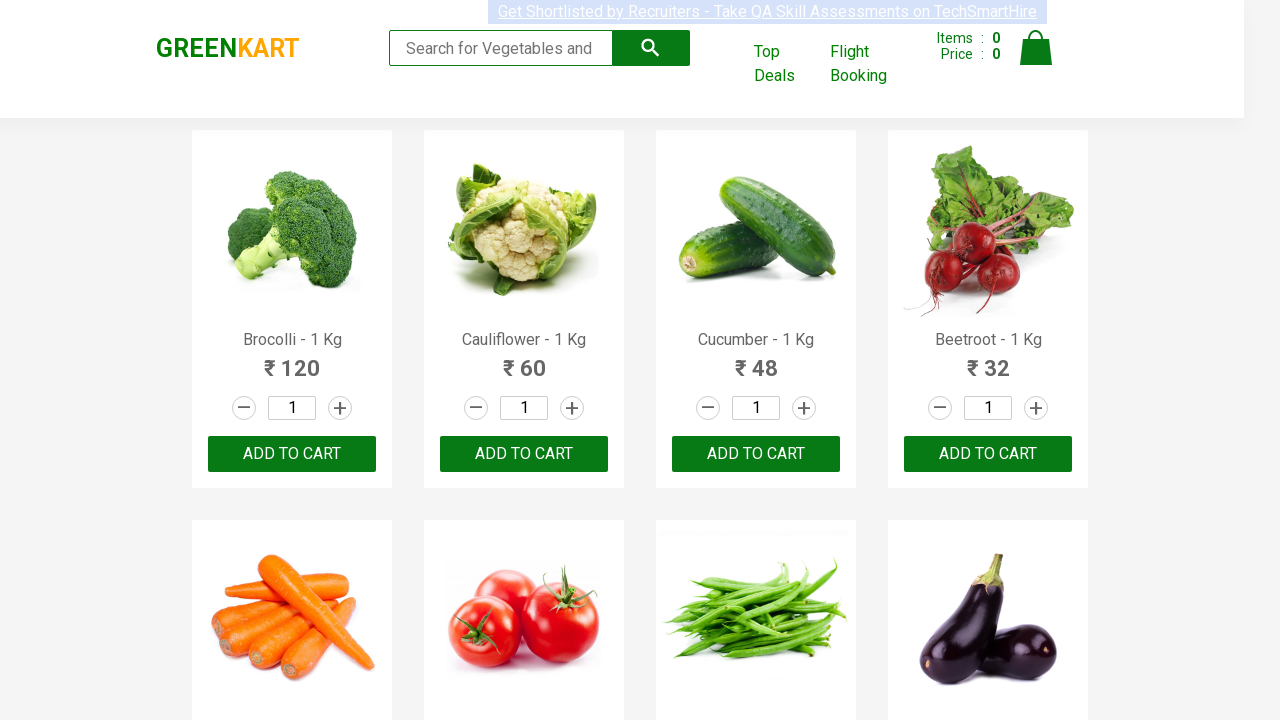

Retrieved product name: Brinjal - 1 Kg
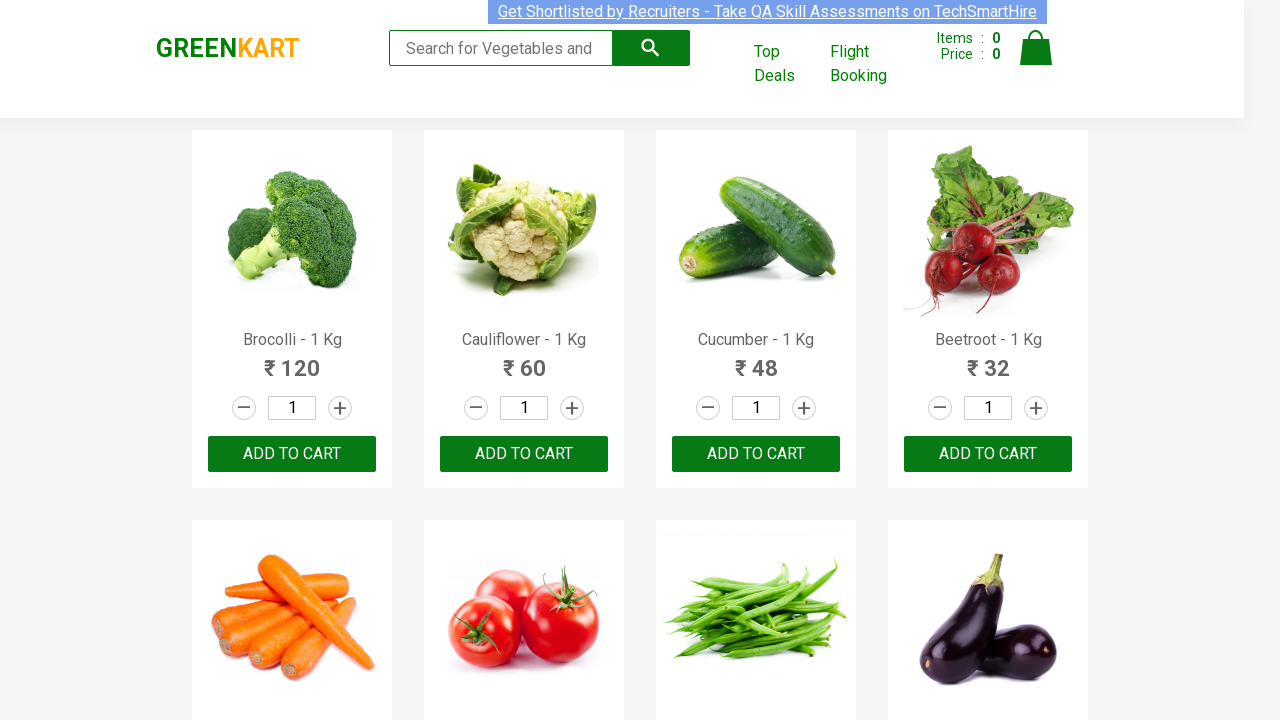

Retrieved product name: Capsicum
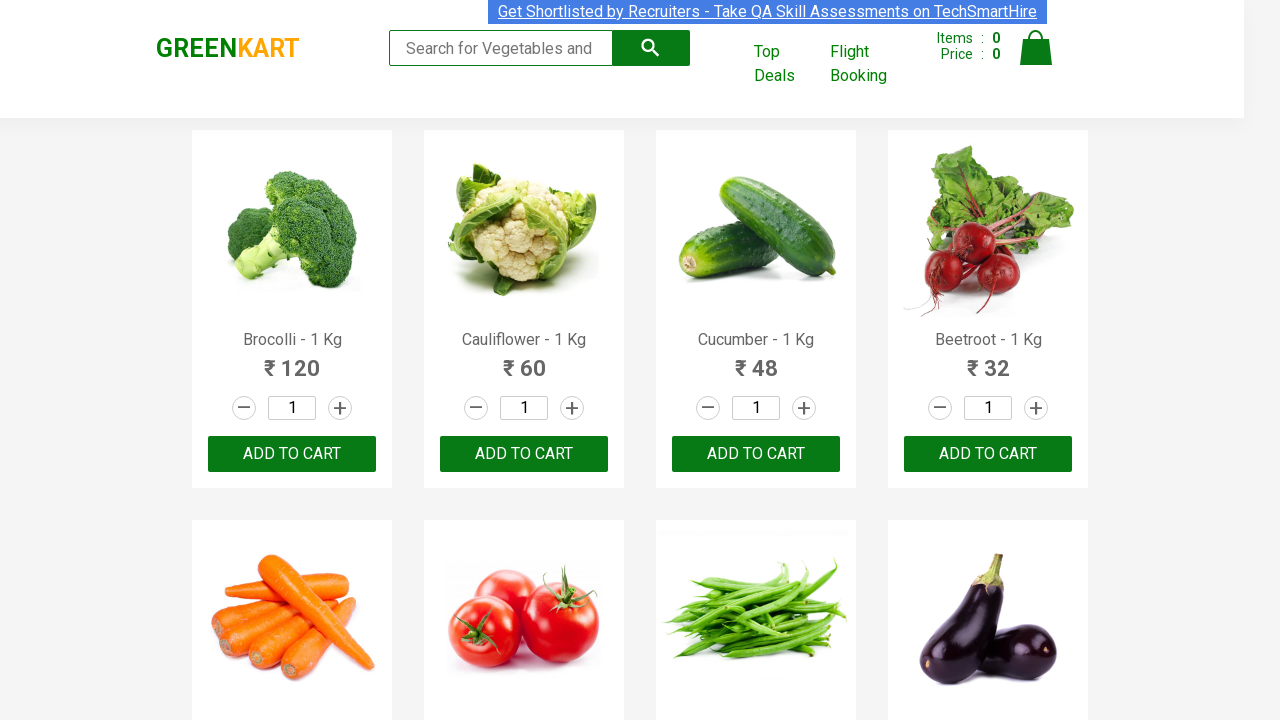

Retrieved product name: Mushroom - 1 Kg
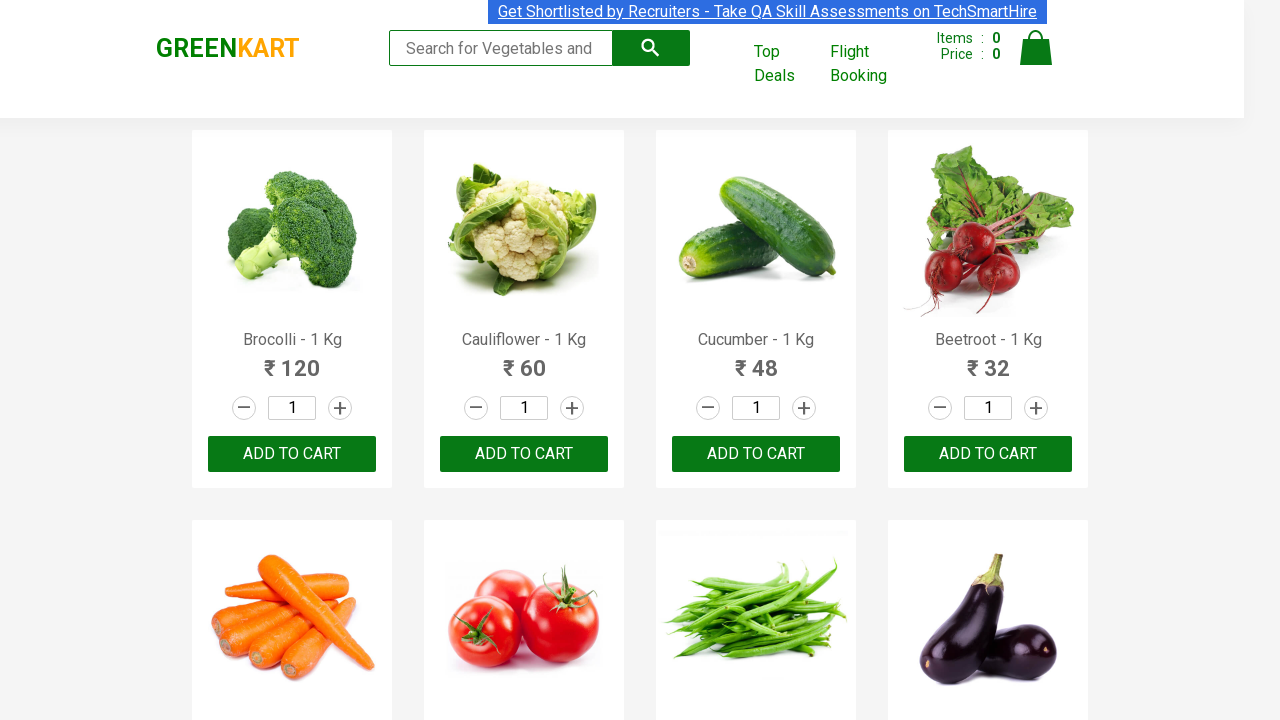

Retrieved product name: Potato - 1 Kg
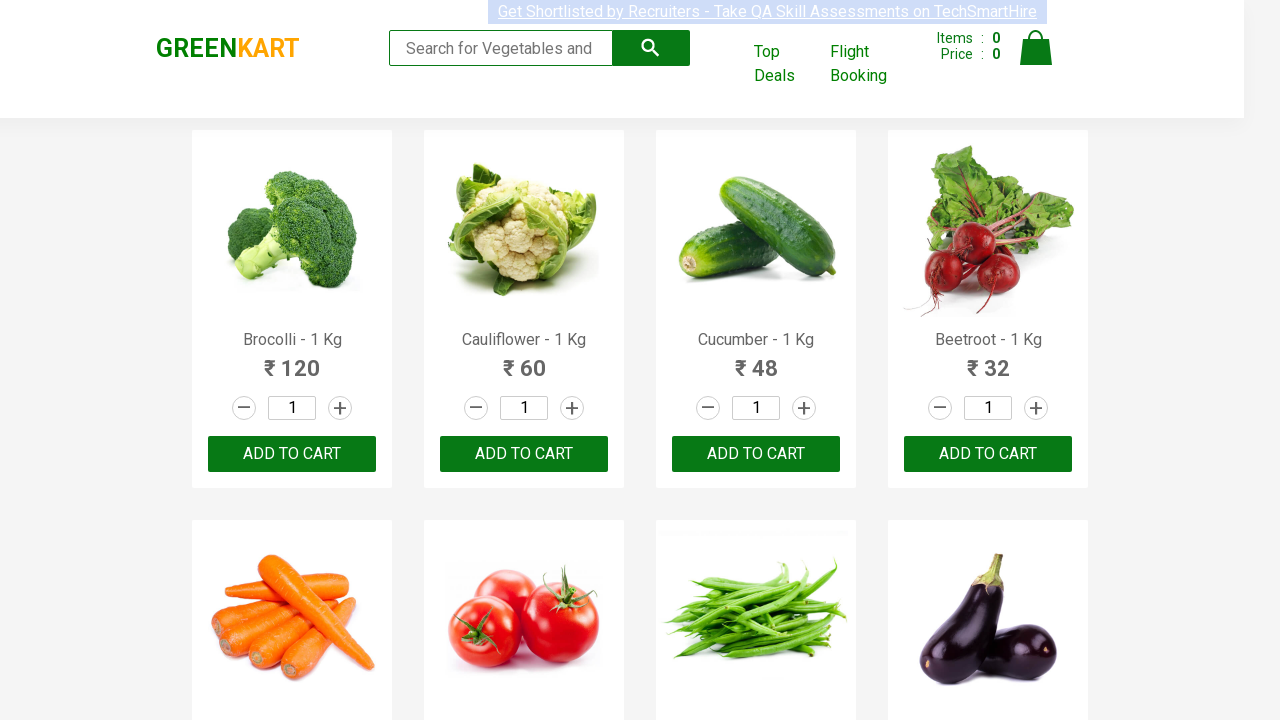

Retrieved product name: Pumpkin - 1 Kg
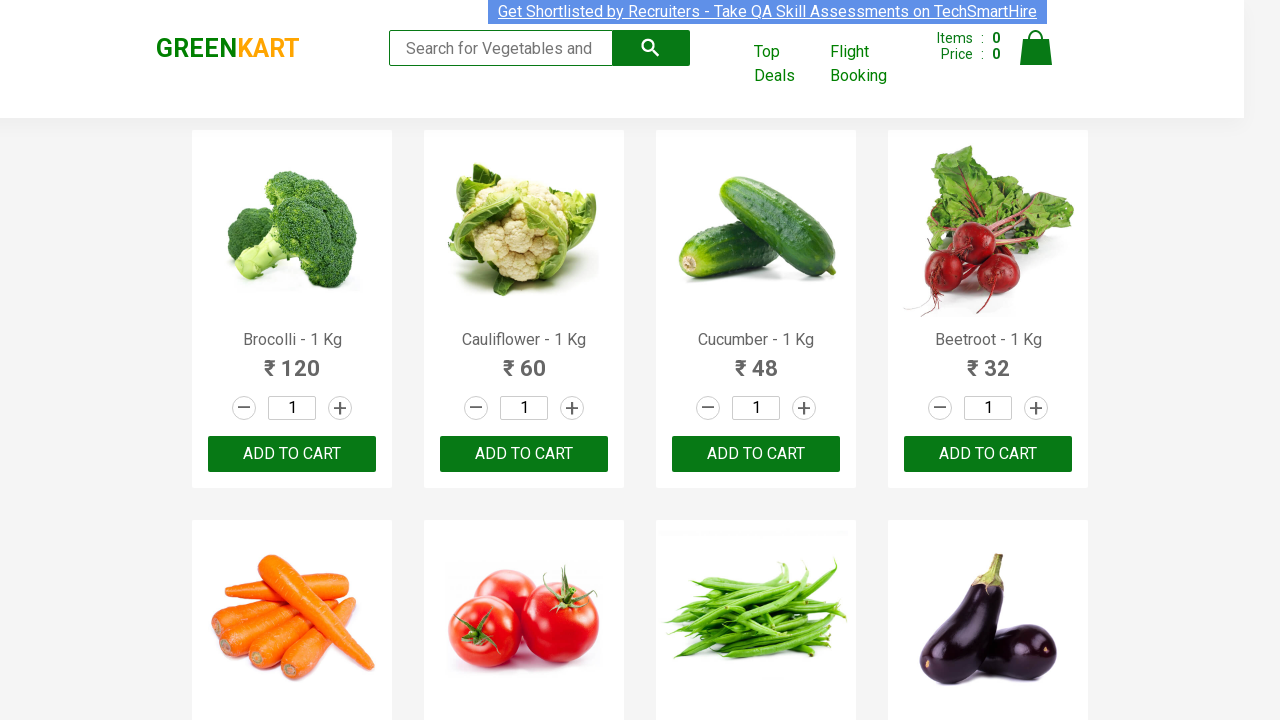

Retrieved product name: Corn - 1 Kg
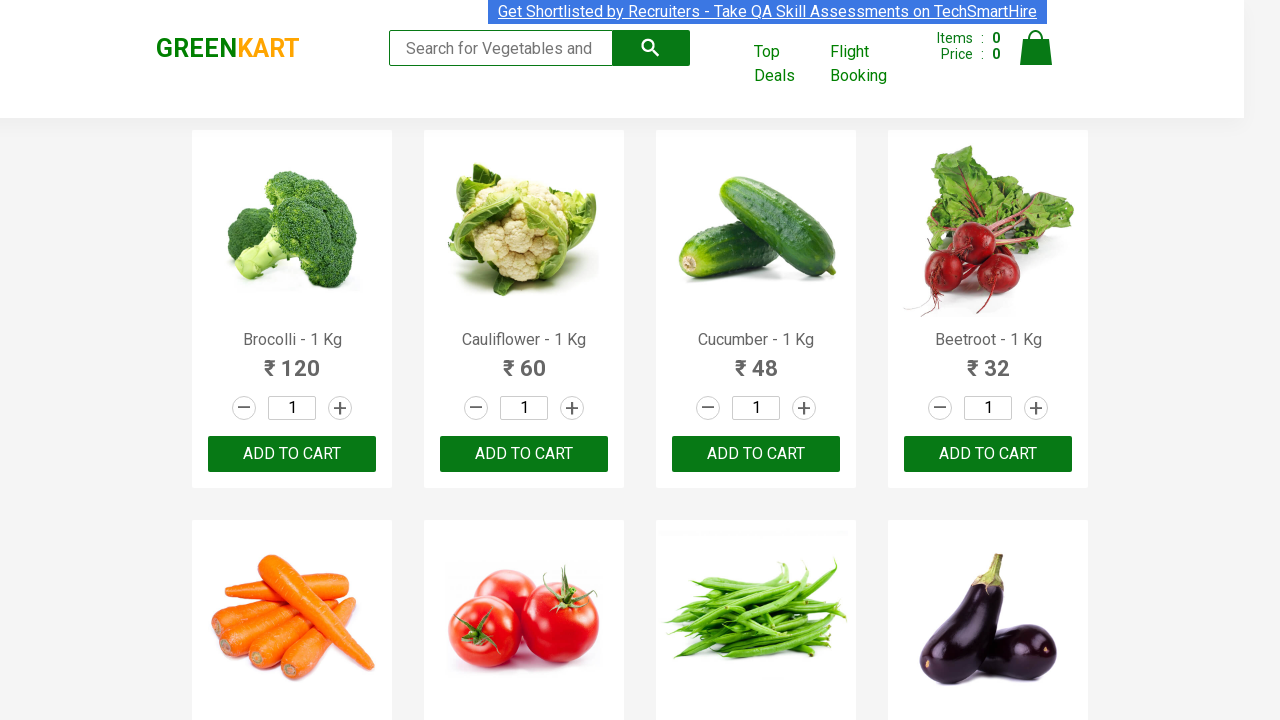

Retrieved product name: Onion - 1 Kg
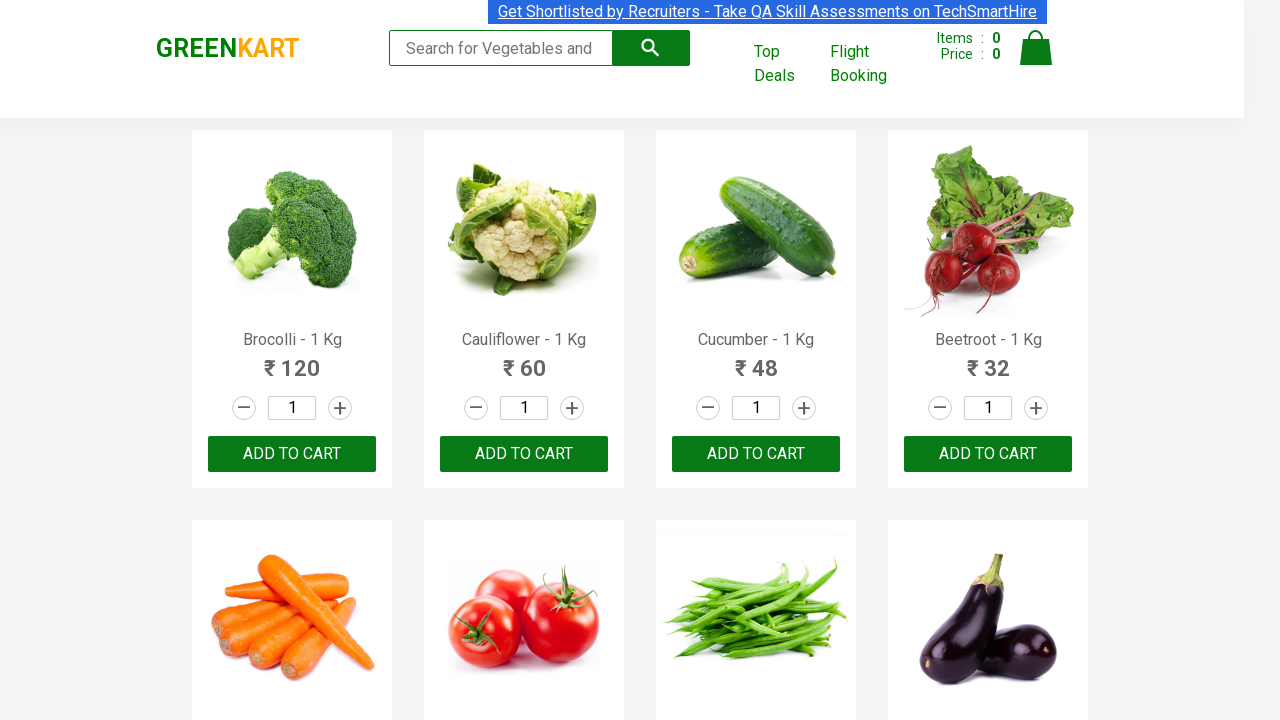

Retrieved product name: Apple - 1 Kg
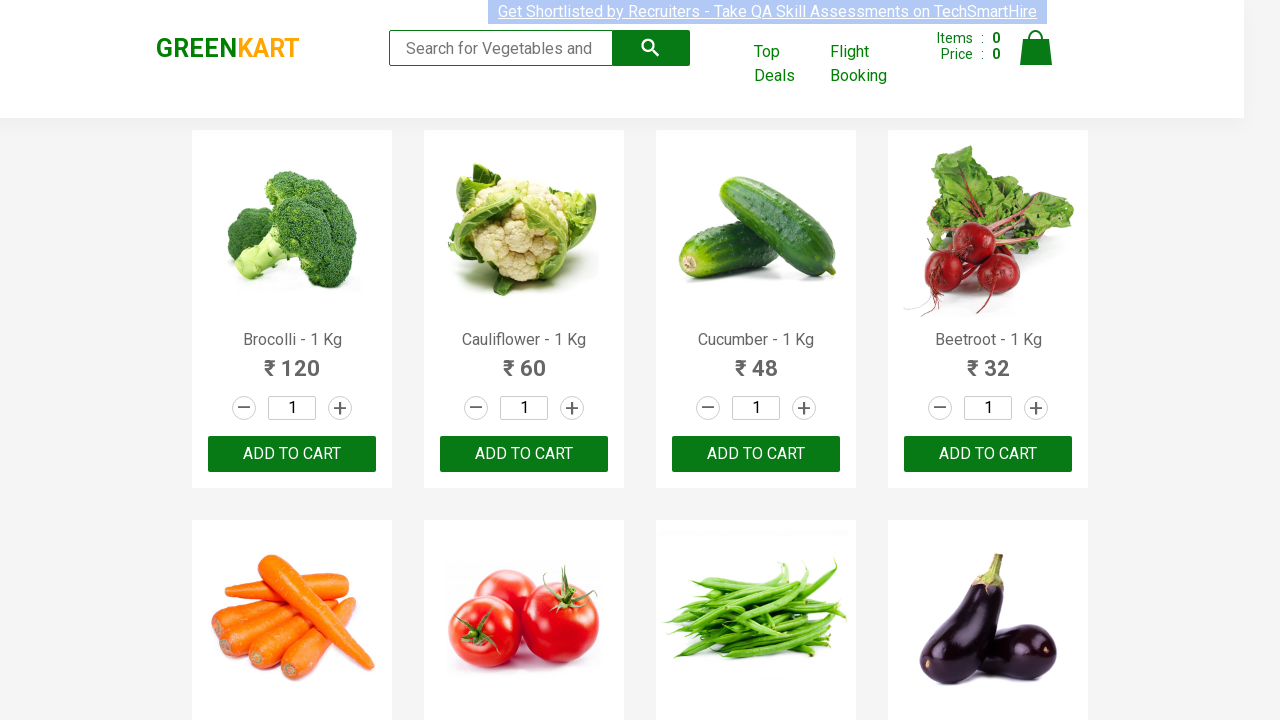

Retrieved product name: Banana - 1 Kg
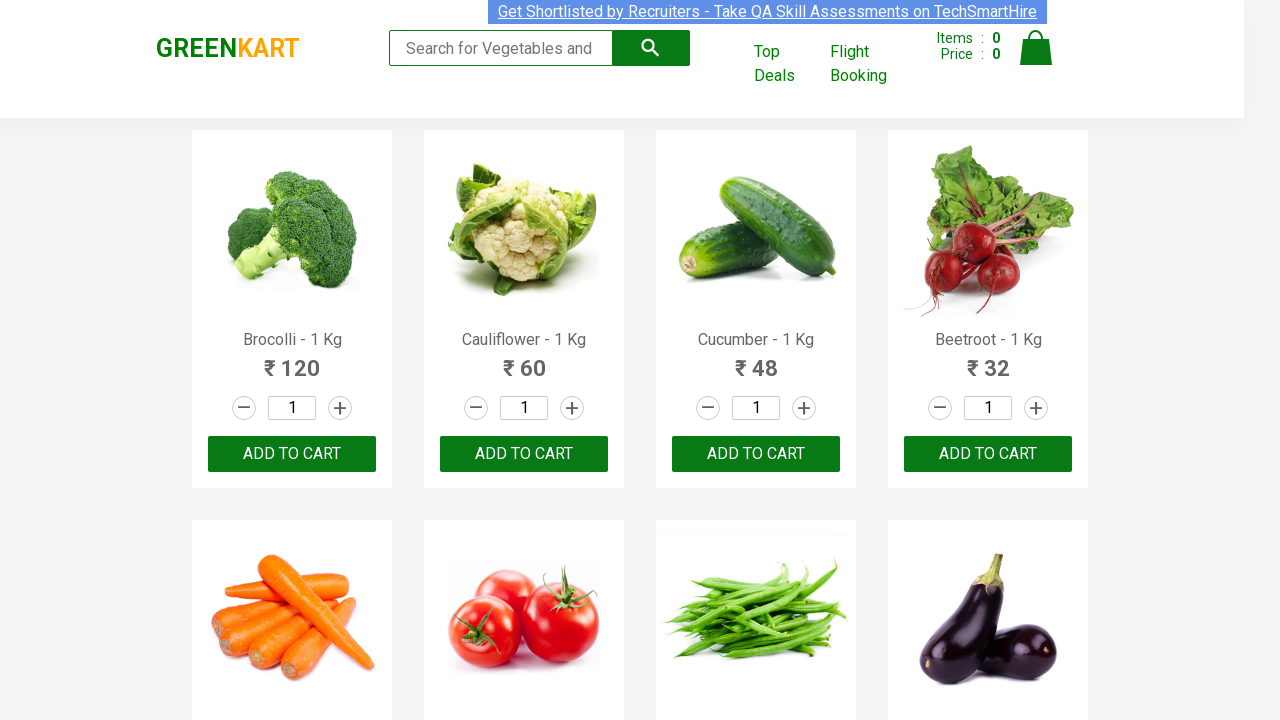

Retrieved product name: Grapes - 1 Kg
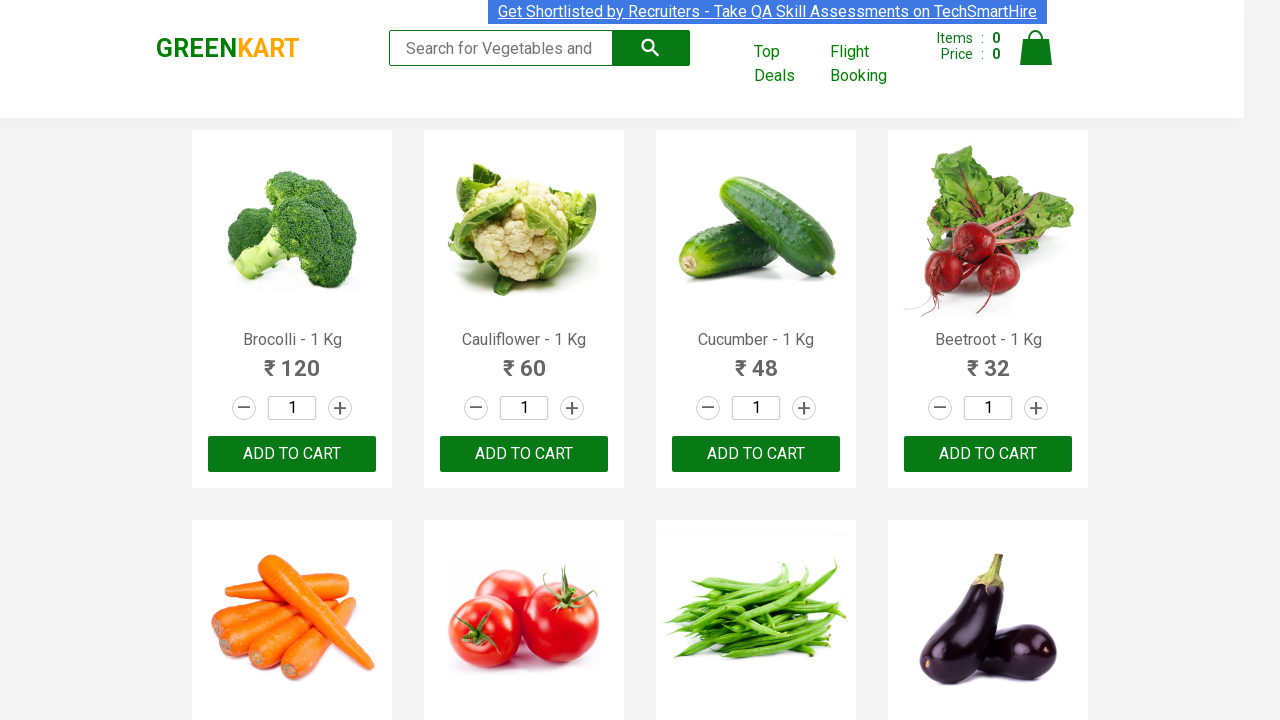

Retrieved product name: Mango - 1 Kg
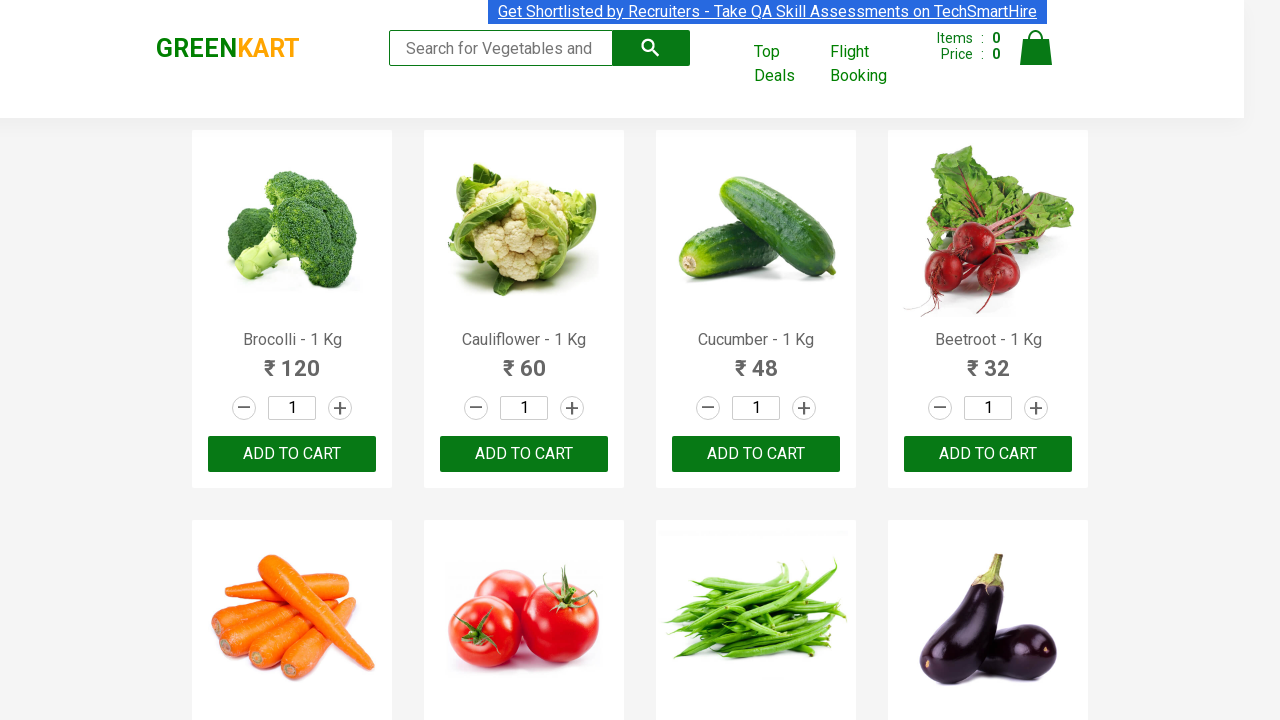

Retrieved product name: Musk Melon - 1 Kg
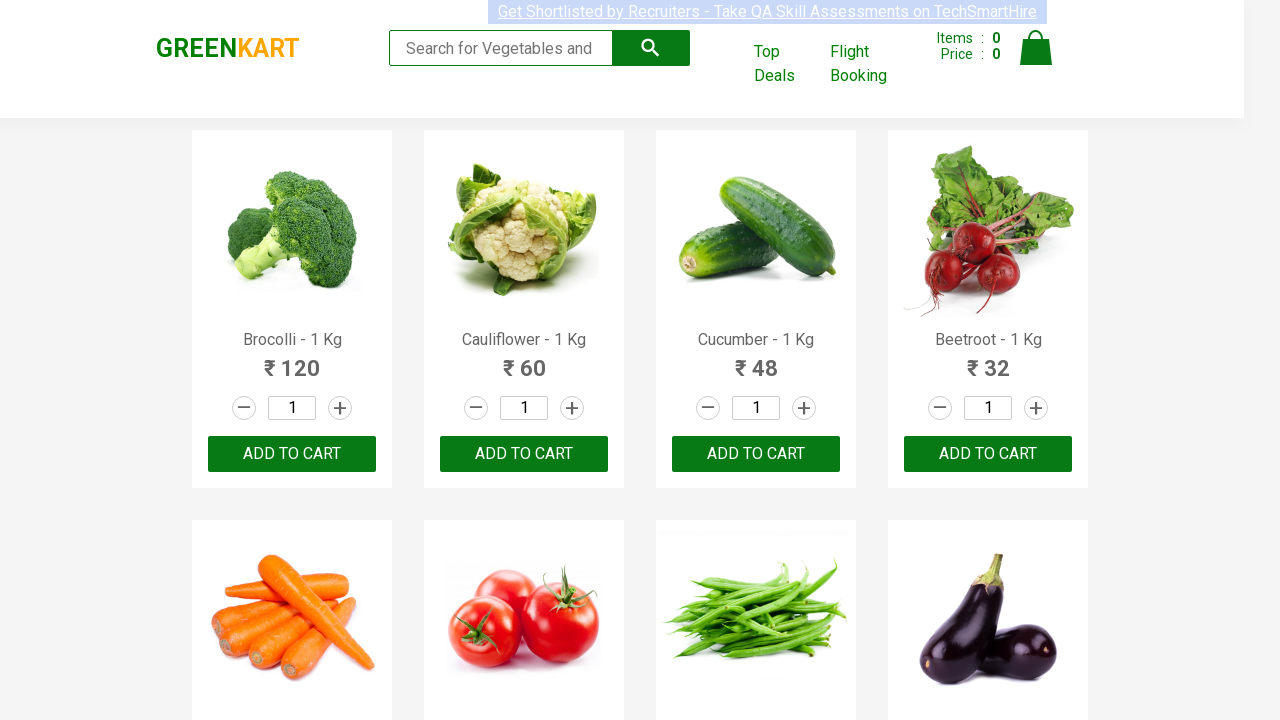

Retrieved product name: Orange - 1 Kg
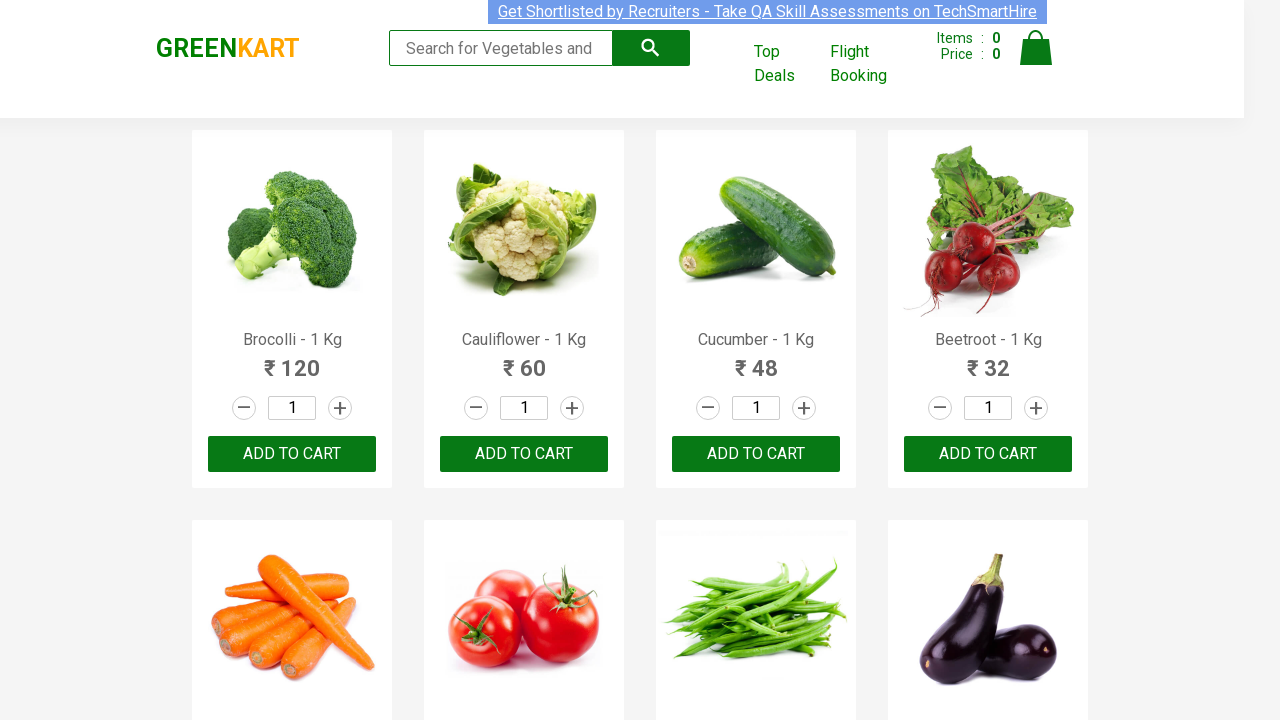

Retrieved product name: Pears - 1 Kg
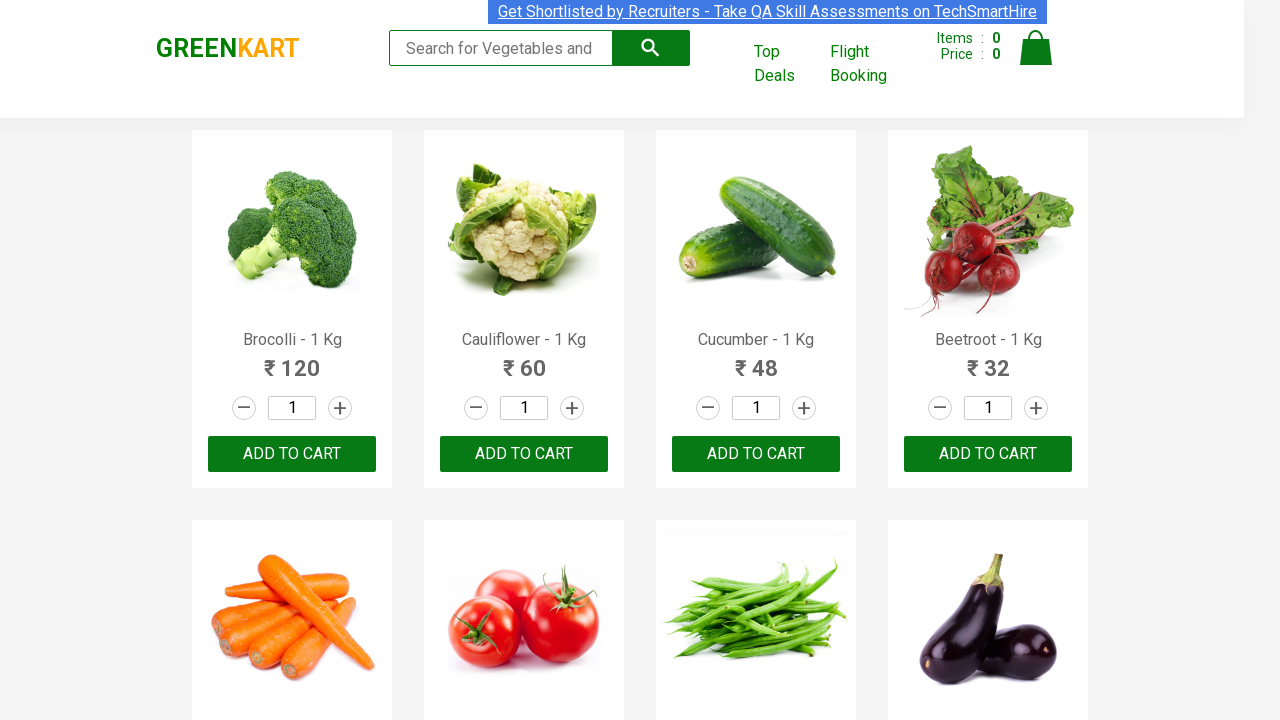

Retrieved product name: Pomegranate - 1 Kg
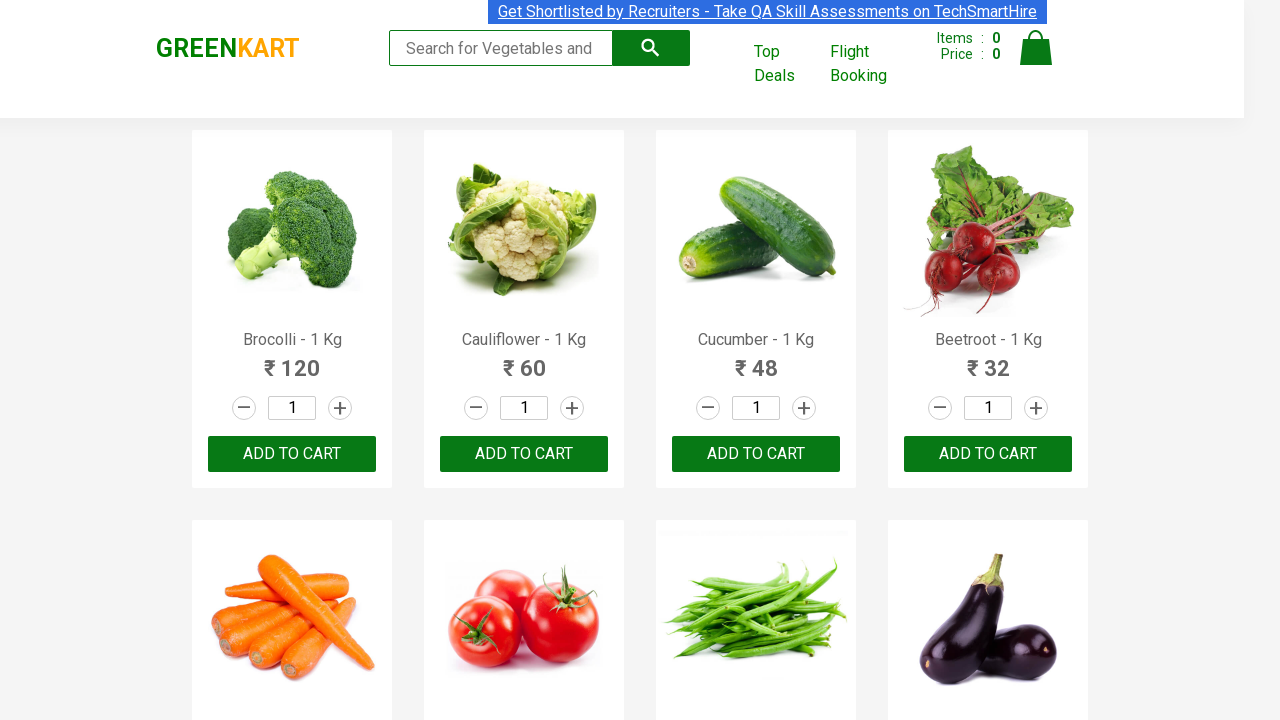

Retrieved product name: Raspberry - 1/4 Kg
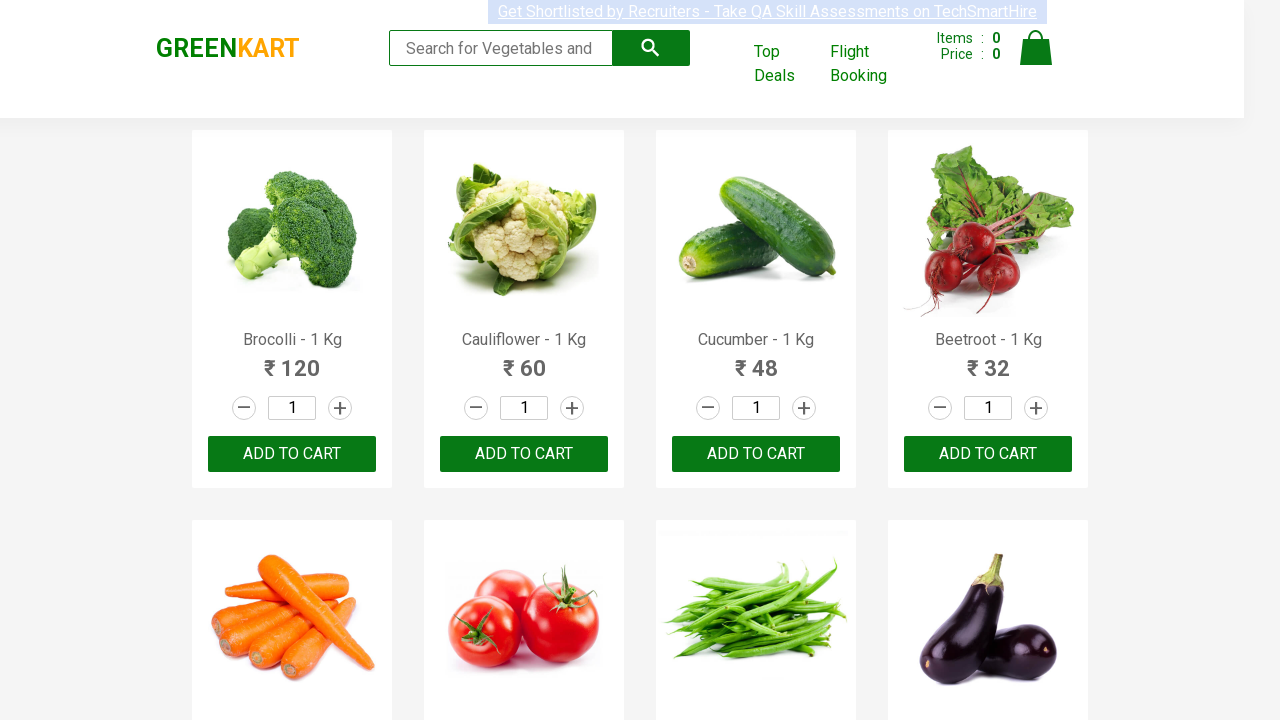

Retrieved product name: Strawberry - 1/4 Kg
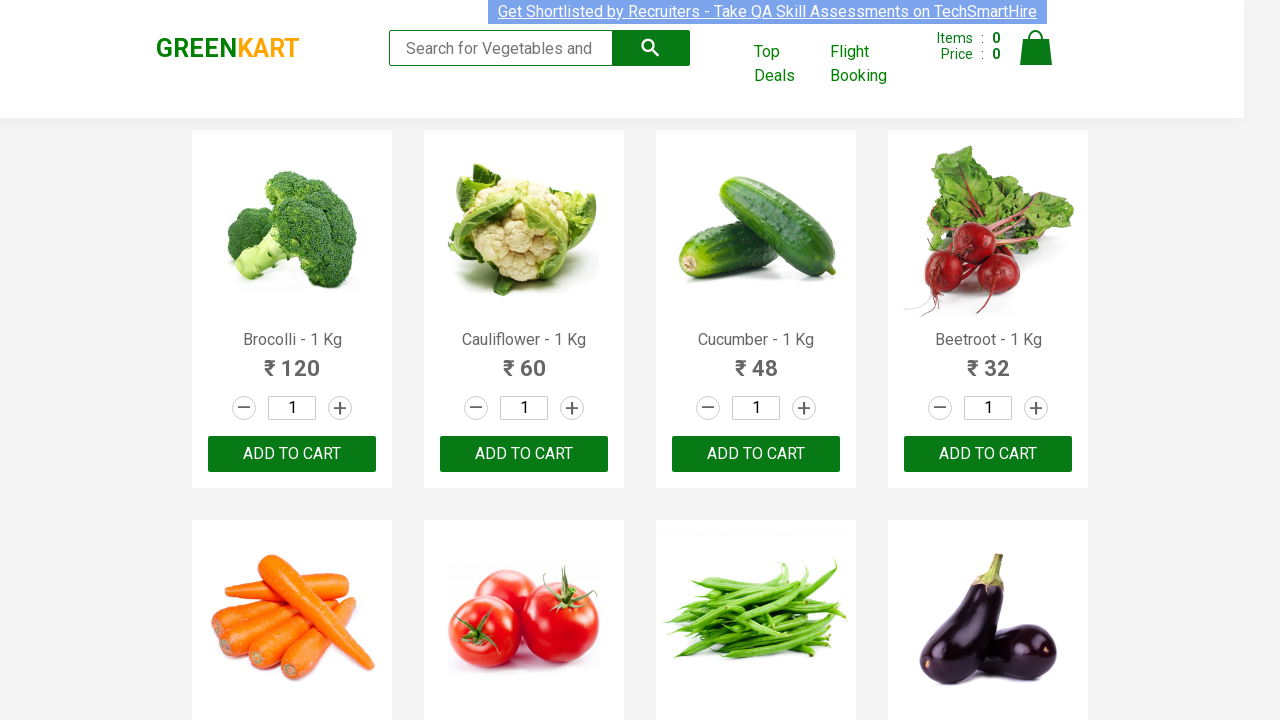

Retrieved product name: Water Melon - 1 Kg
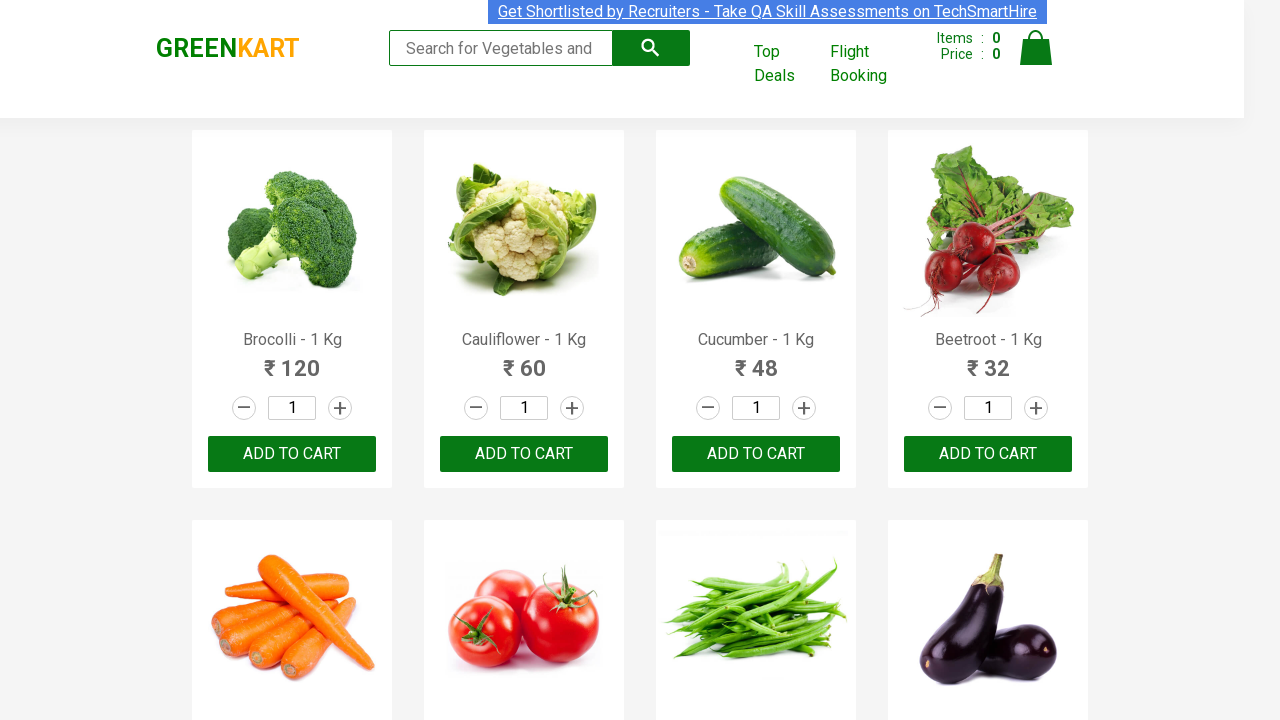

Retrieved product name: Almonds - 1/4 Kg
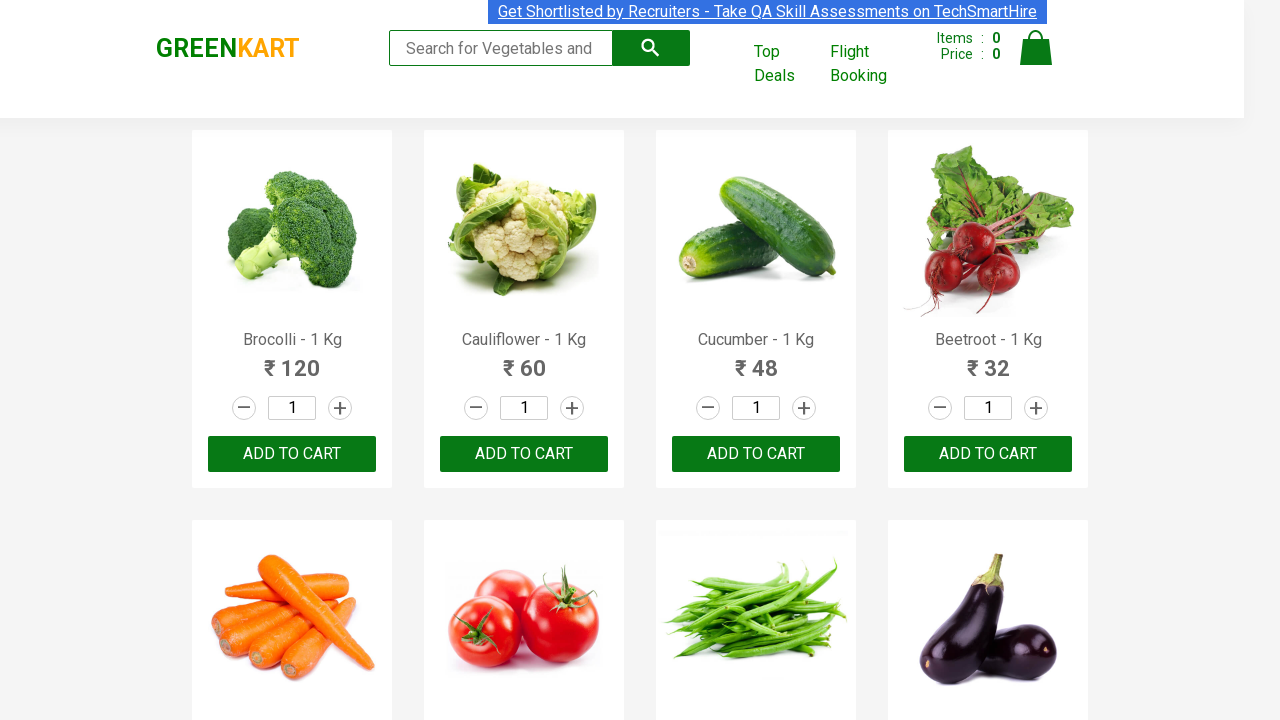

Retrieved product name: Pista - 1/4 Kg
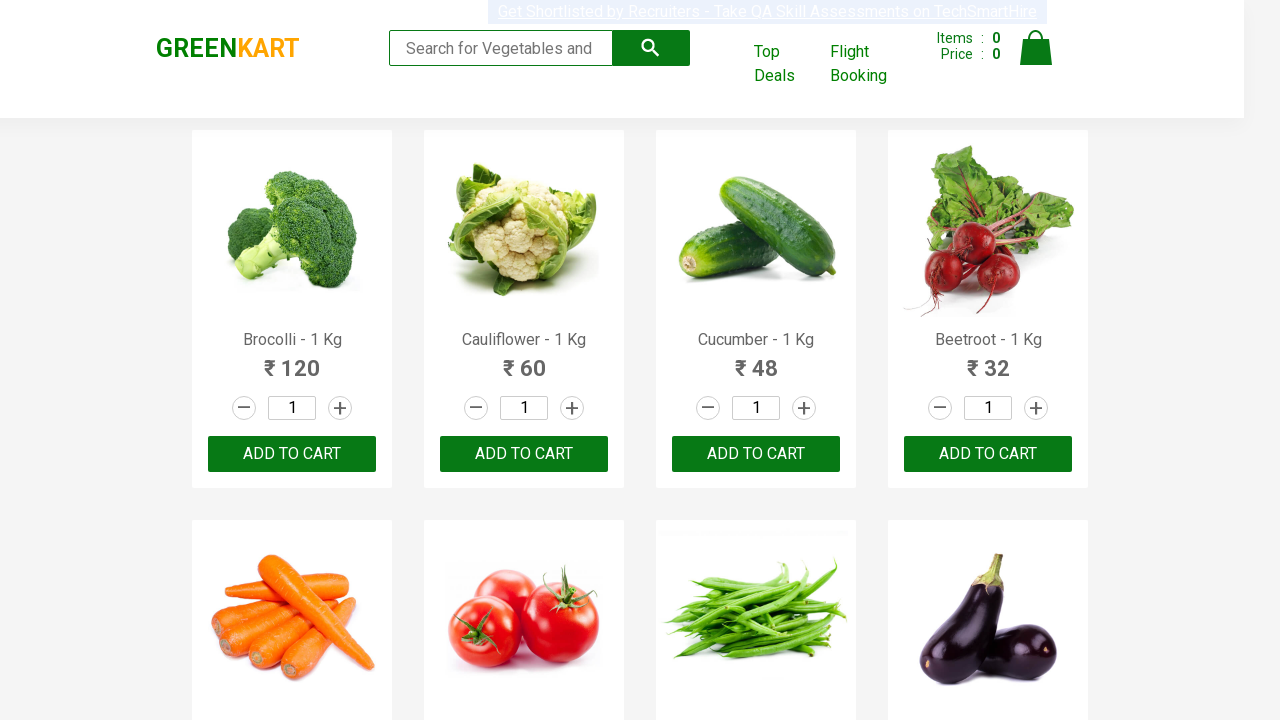

Retrieved product name: Nuts Mixture - 1 Kg
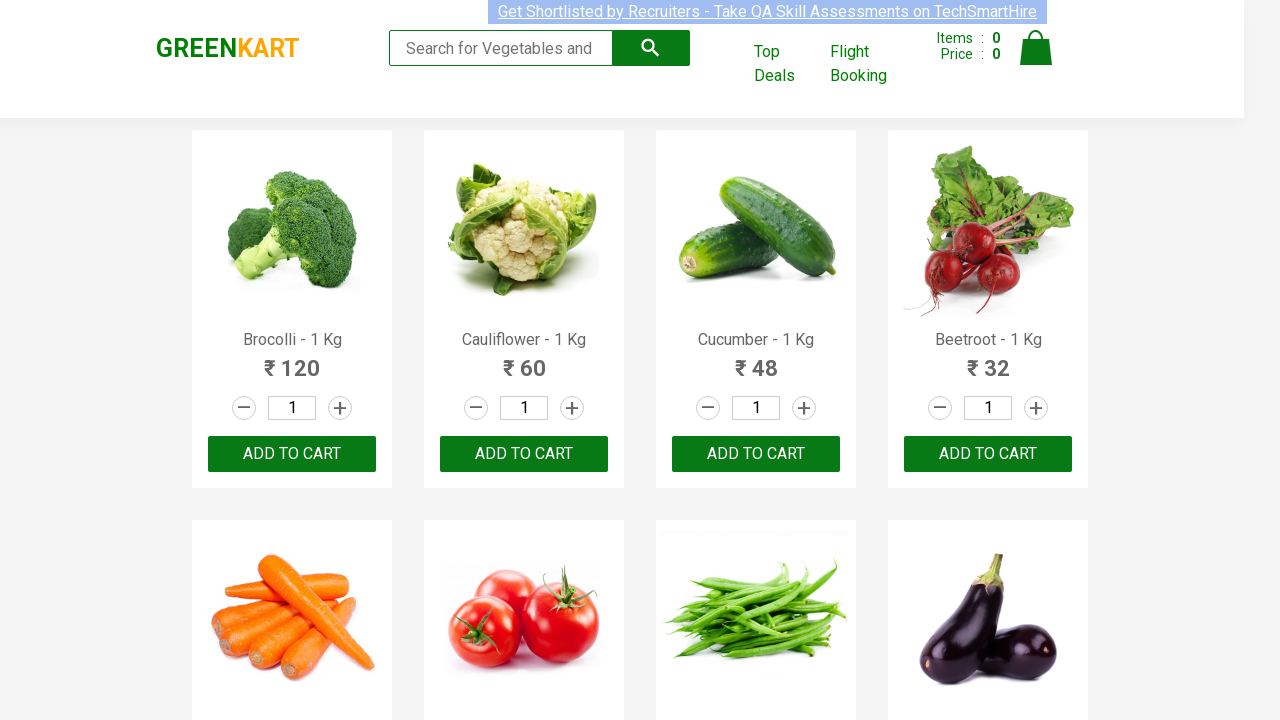

Retrieved product name: Cashews - 1 Kg
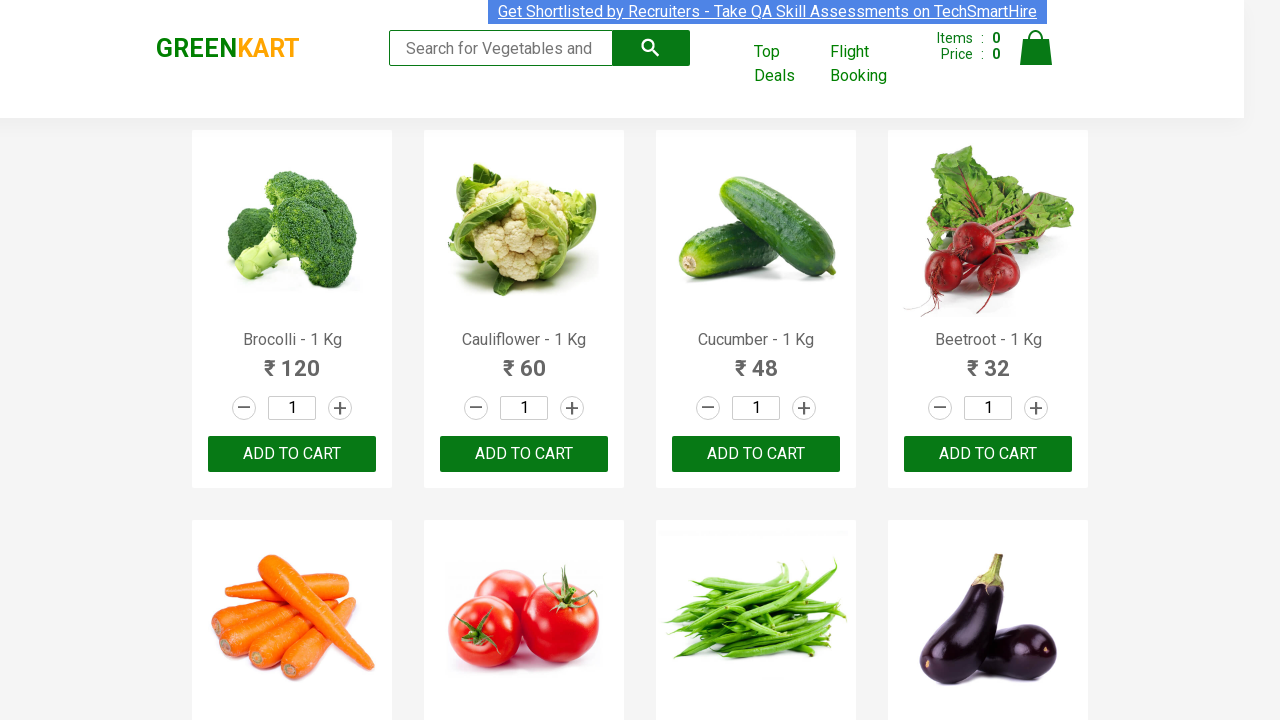

Clicked ADD TO CART button for Cashews product at (292, 569) on .products .product >> nth=28 >> button:has-text('ADD TO CART')
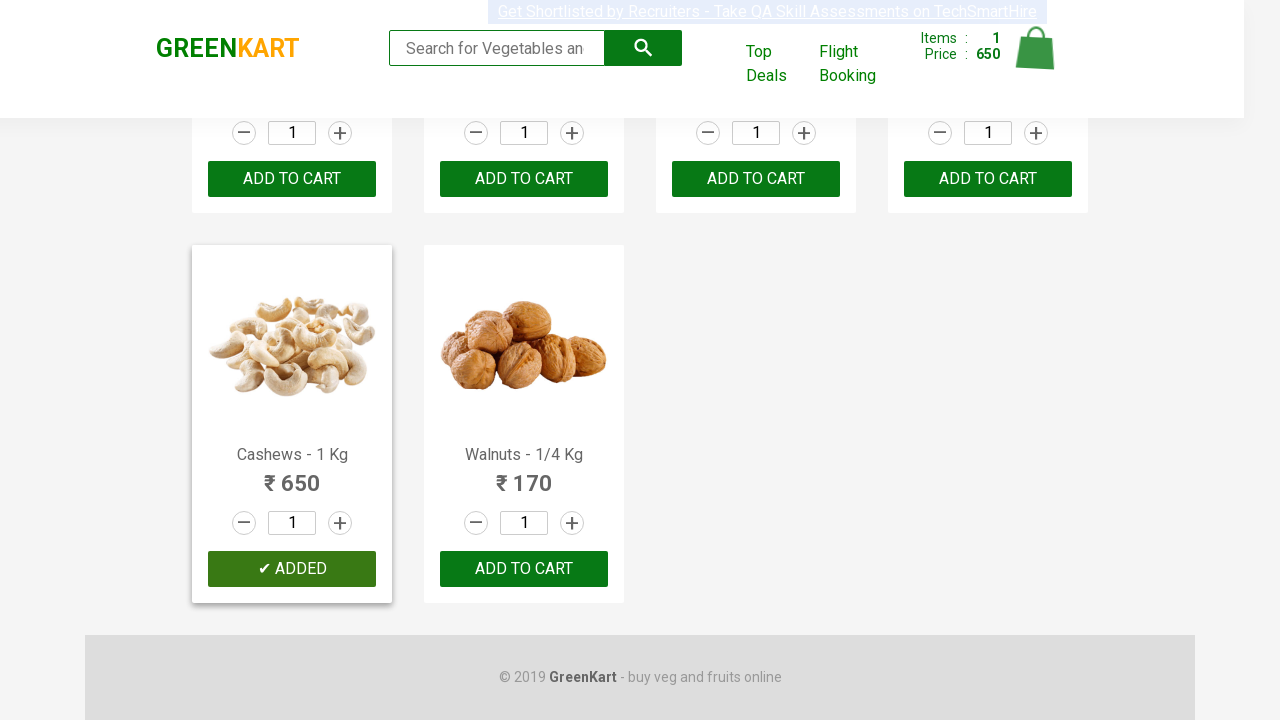

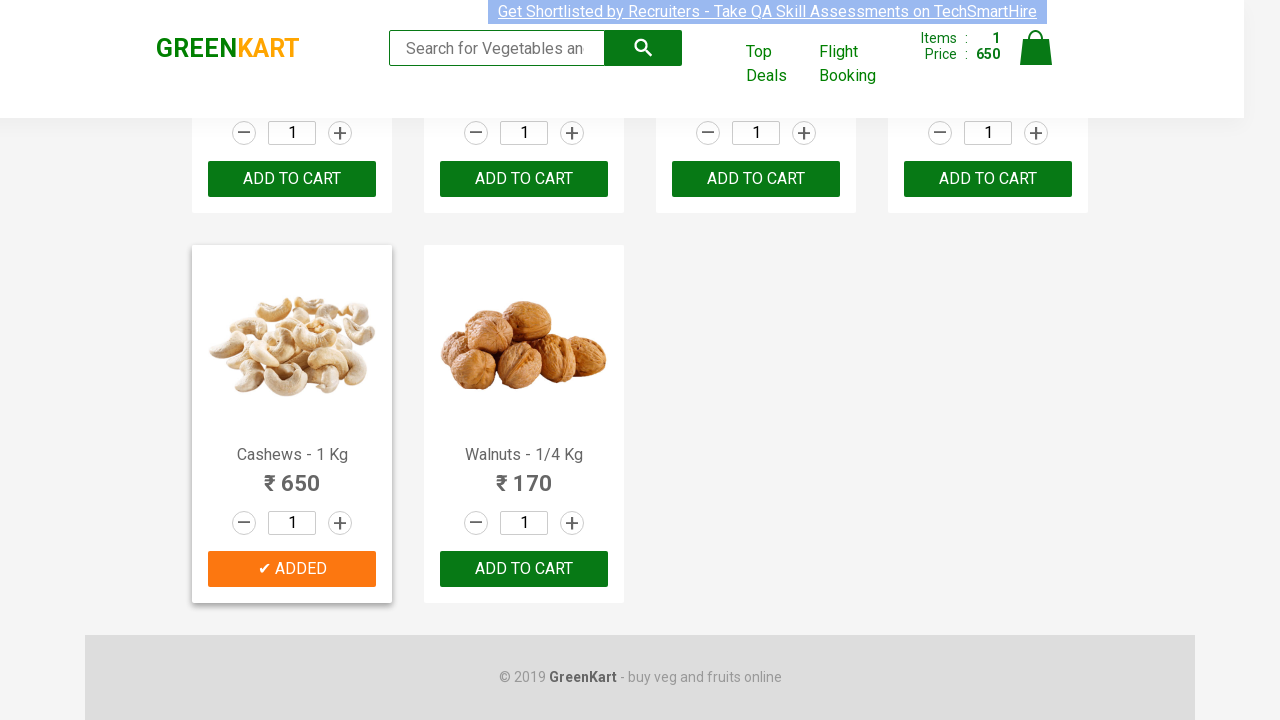